Navigates to the TopEstetic Polish website homepage and verifies it loads

Starting URL: https://www.topestetic.pl/

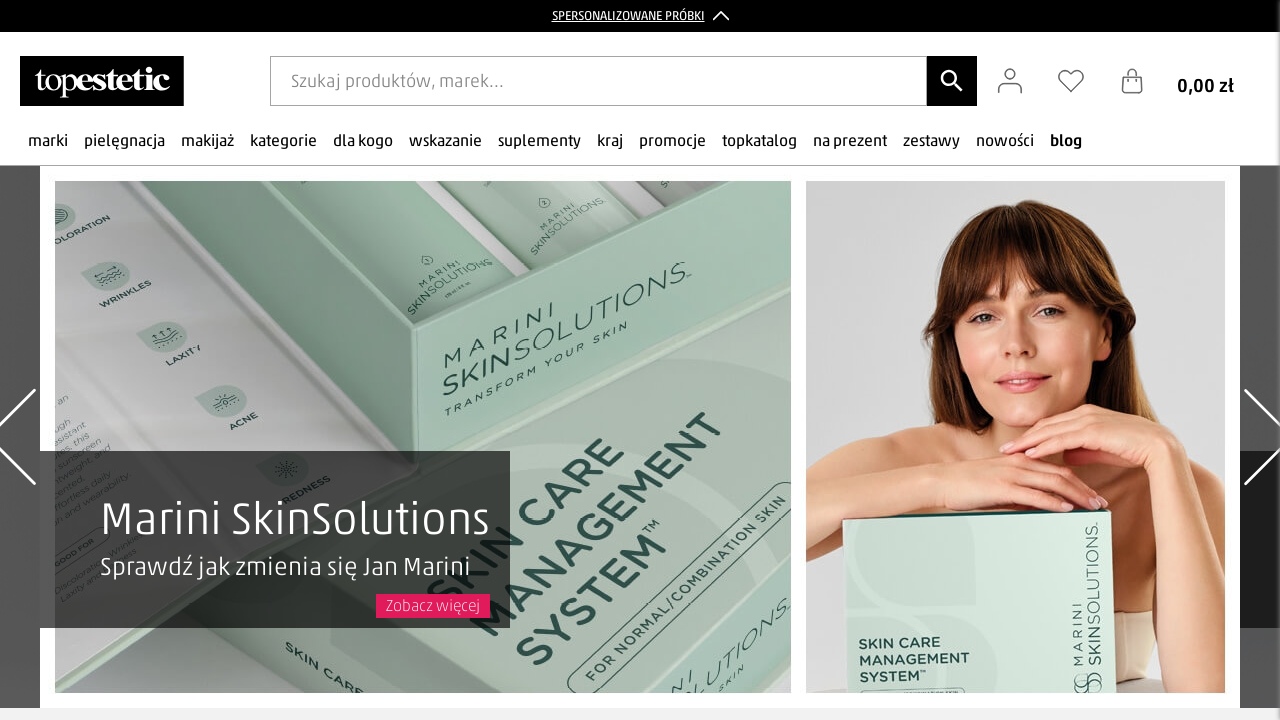

Waited for TopEstetic Polish homepage to fully load (DOM content loaded)
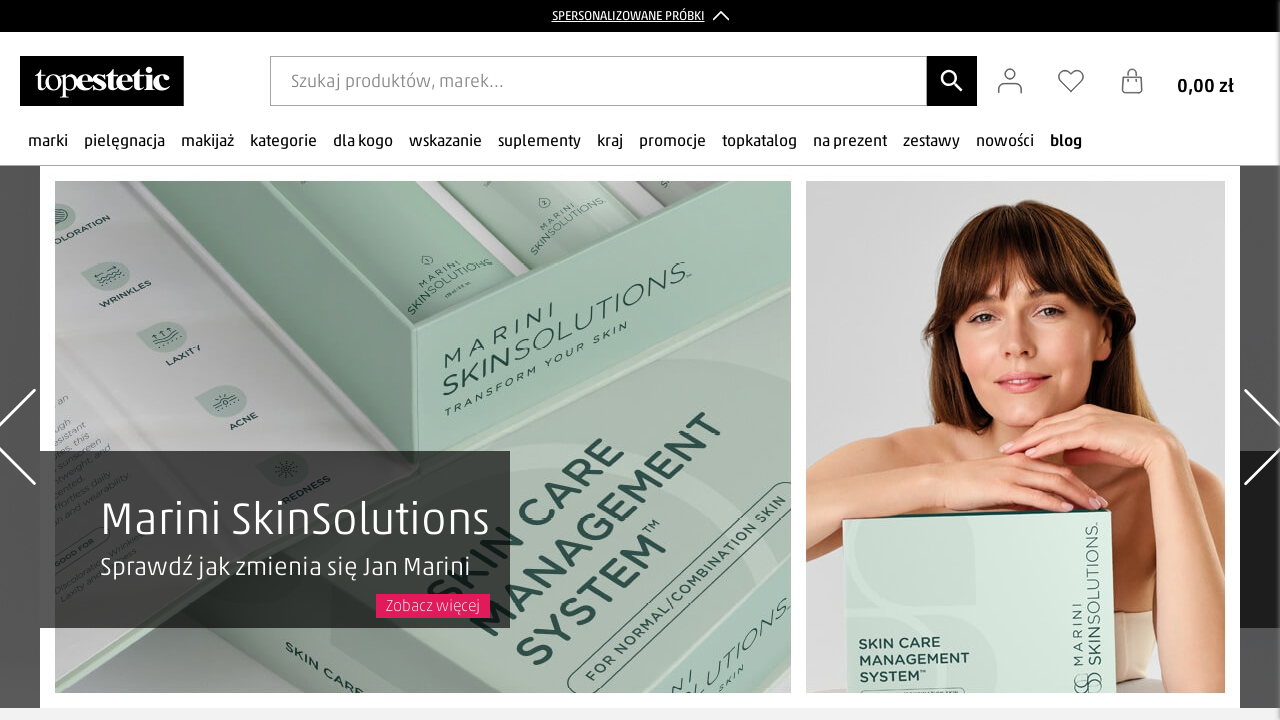

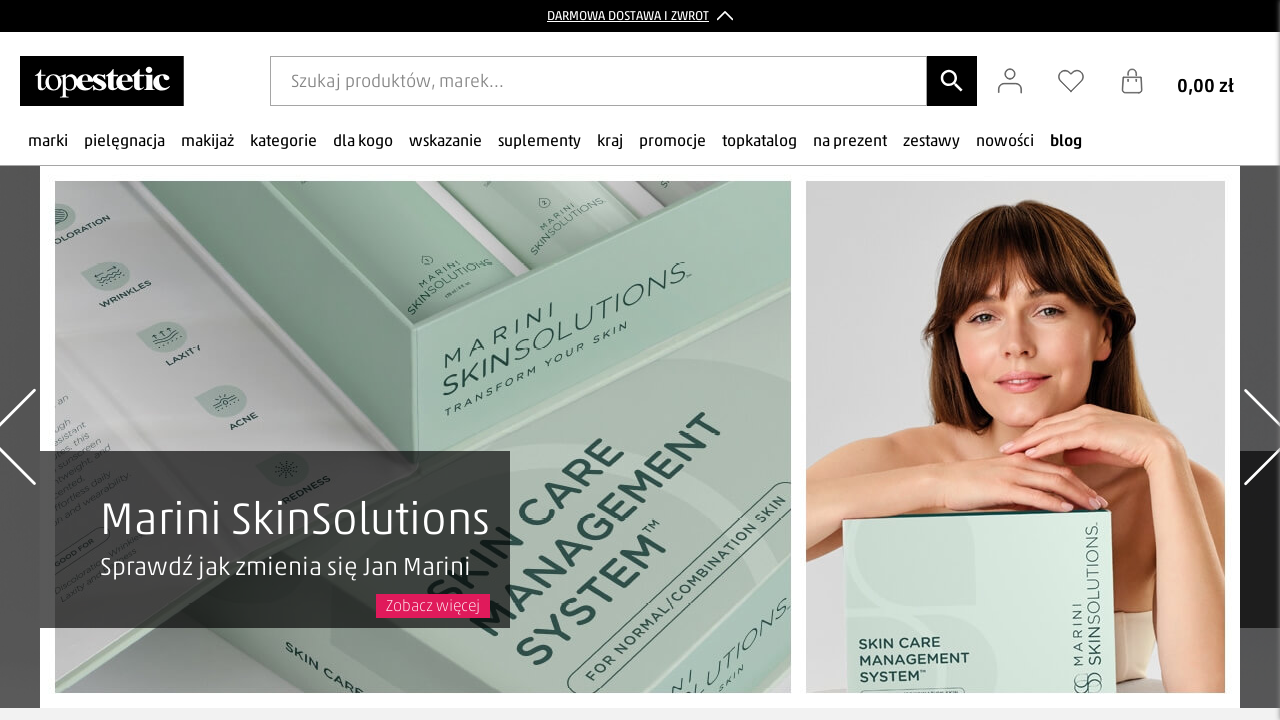